Tests the checkboxes page by clicking the Checkboxes link and verifying the initial state of checkboxes (first unchecked, second checked)

Starting URL: http://the-internet.herokuapp.com/

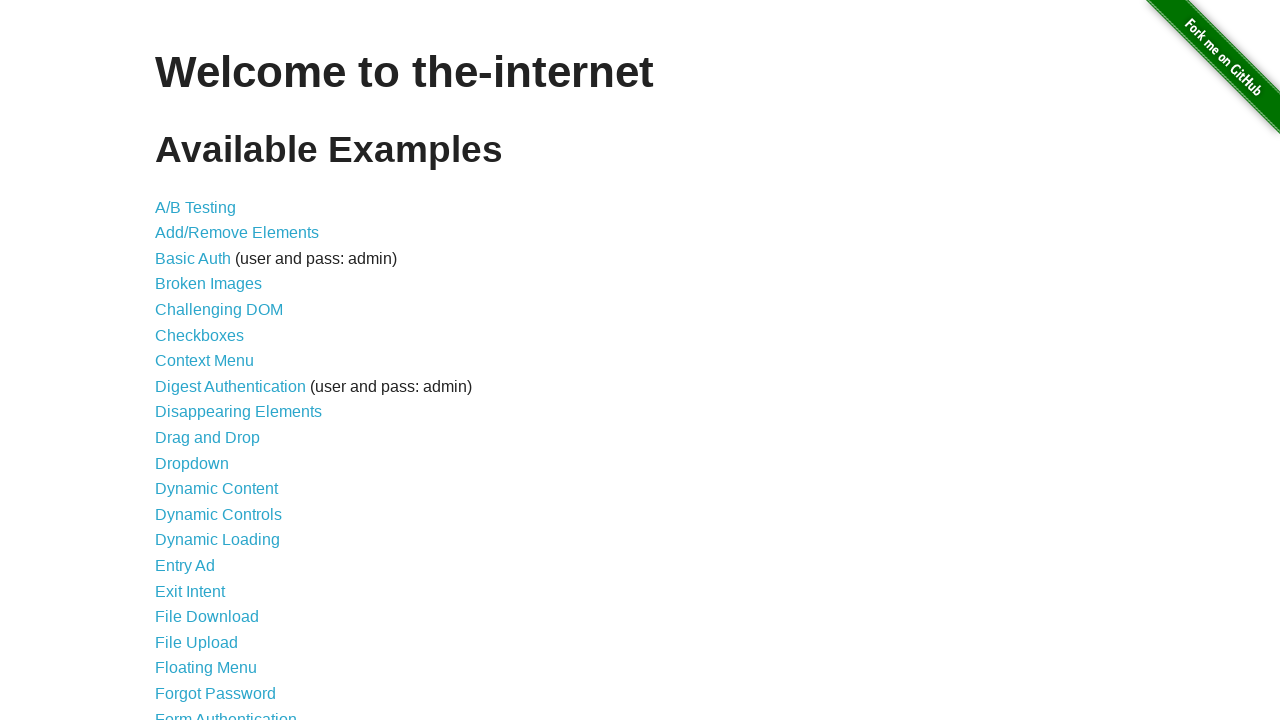

Clicked the Checkboxes link at (200, 335) on a[href='/checkboxes']
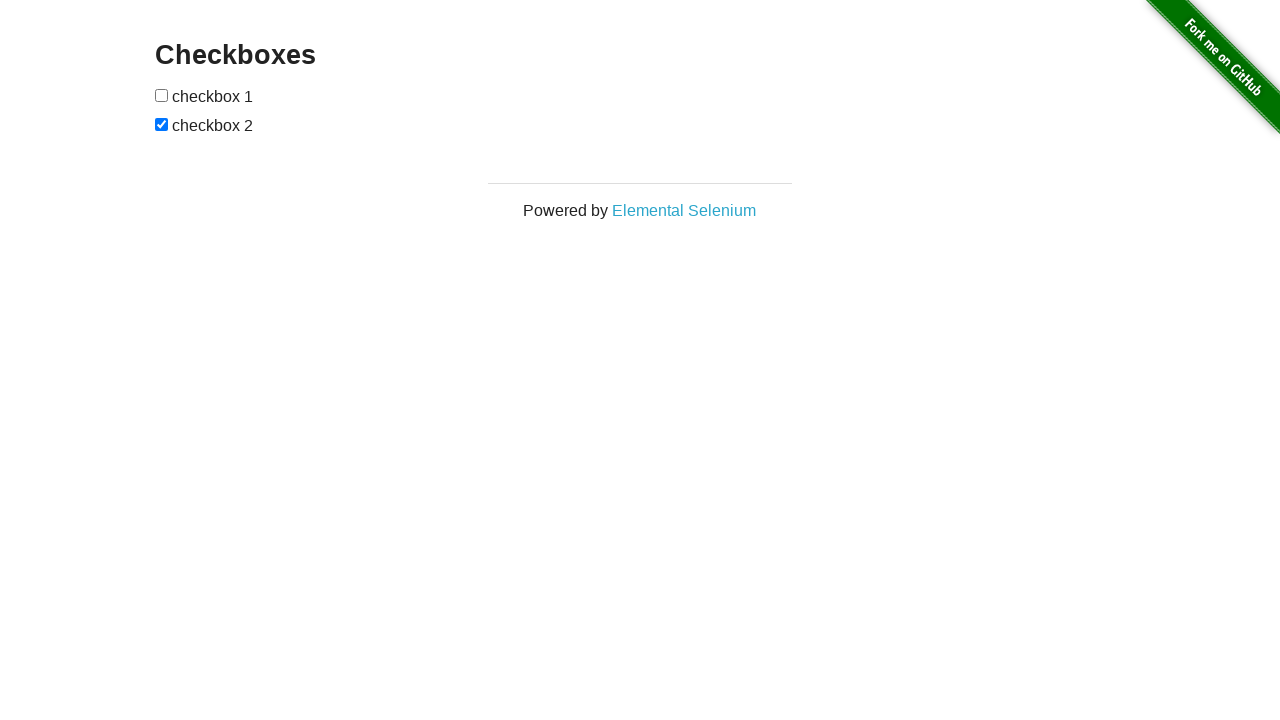

Checkboxes page loaded (h3 selector appeared)
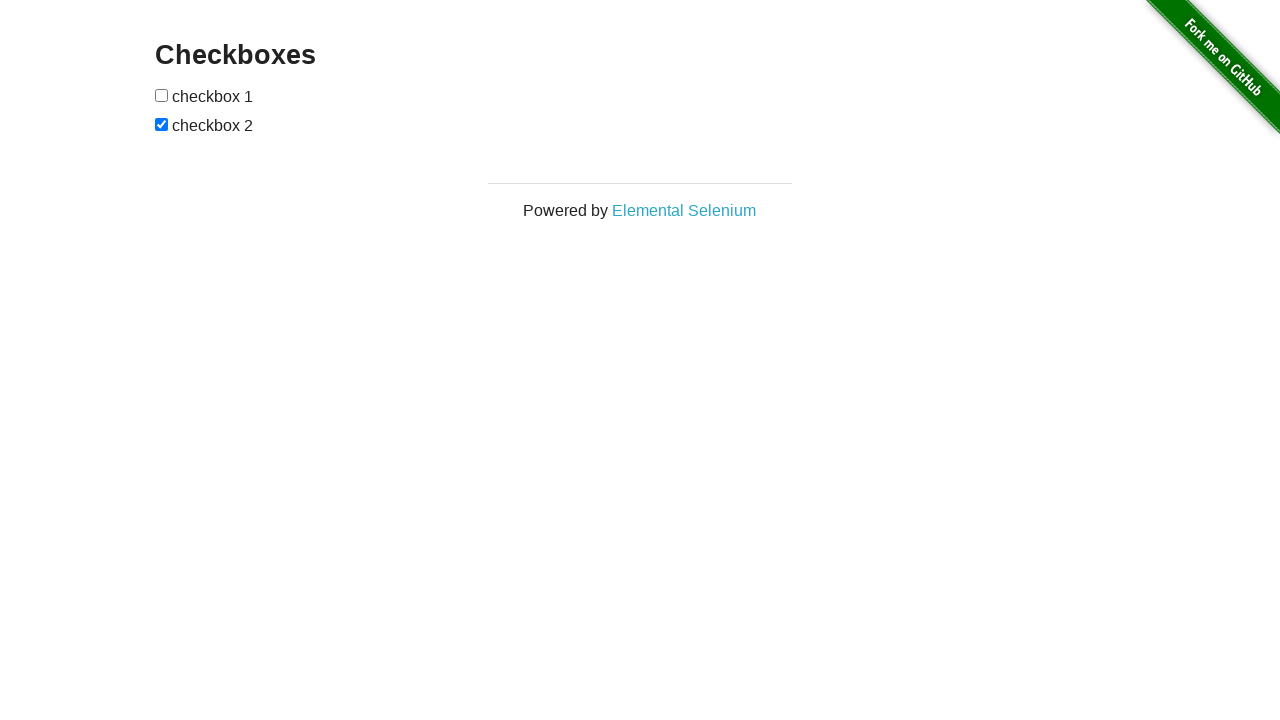

Retrieved page title text
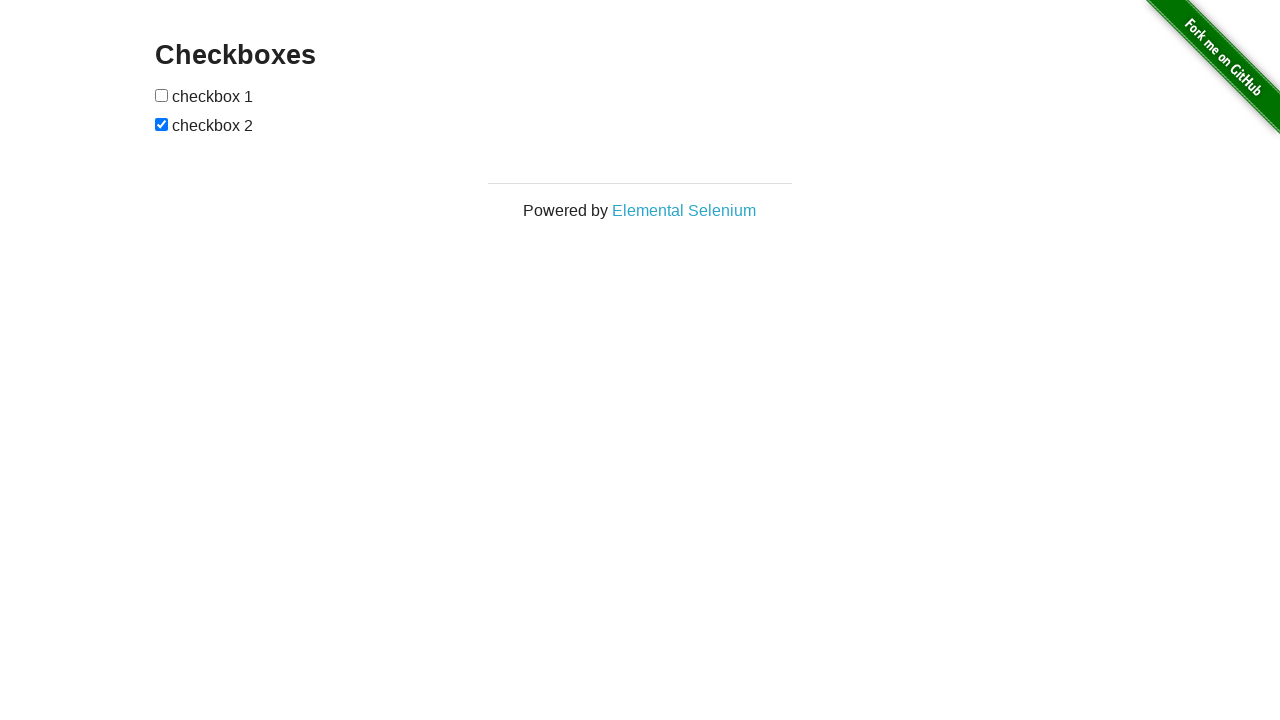

Verified page title is 'Checkboxes'
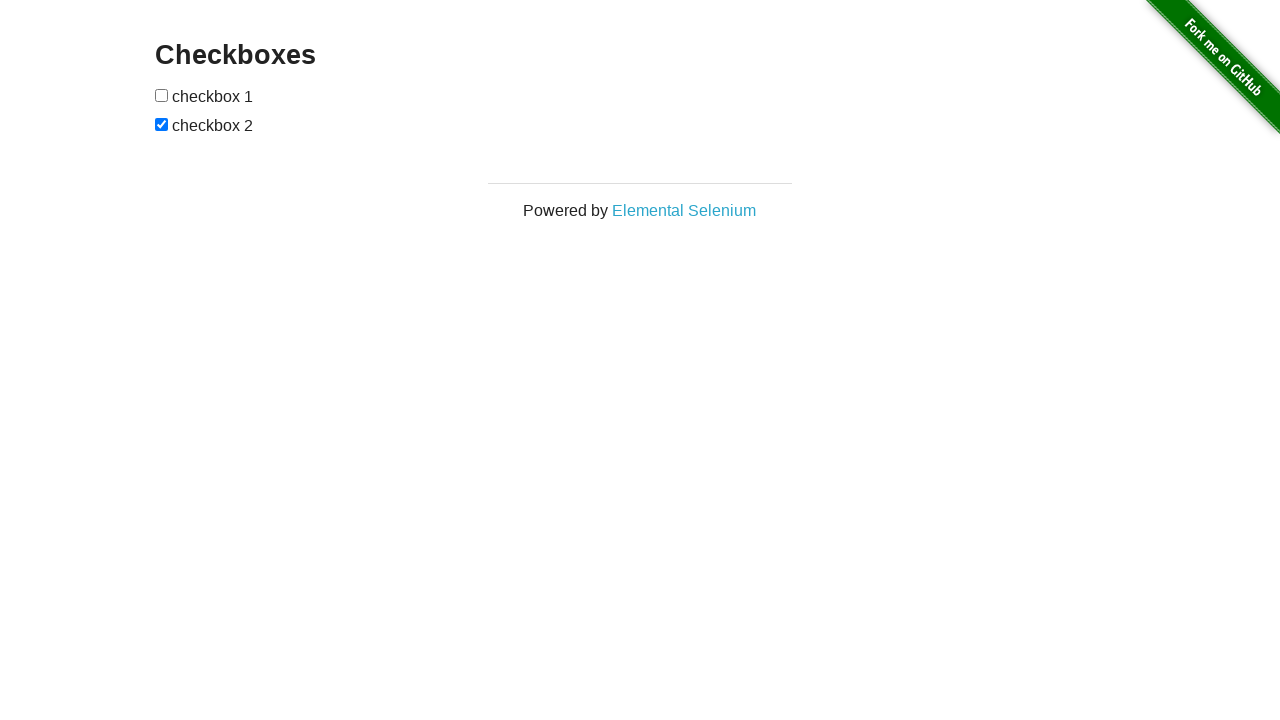

Located first checkbox element
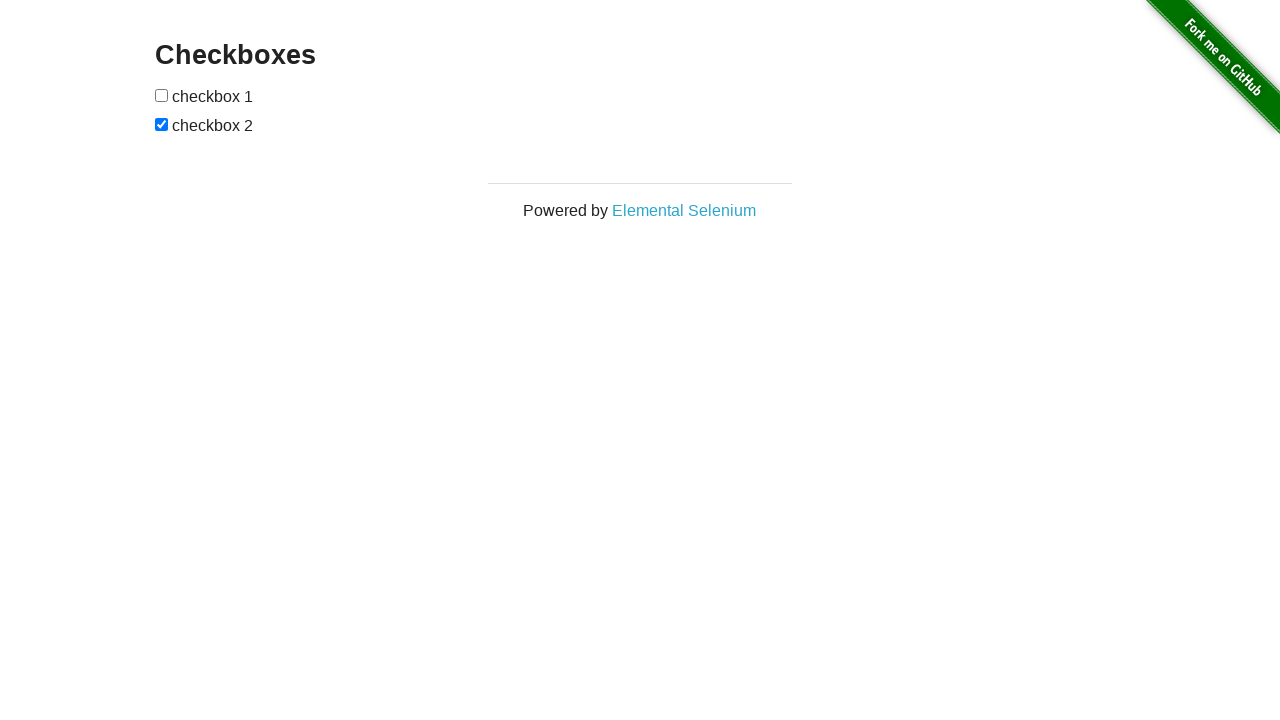

Located second checkbox element
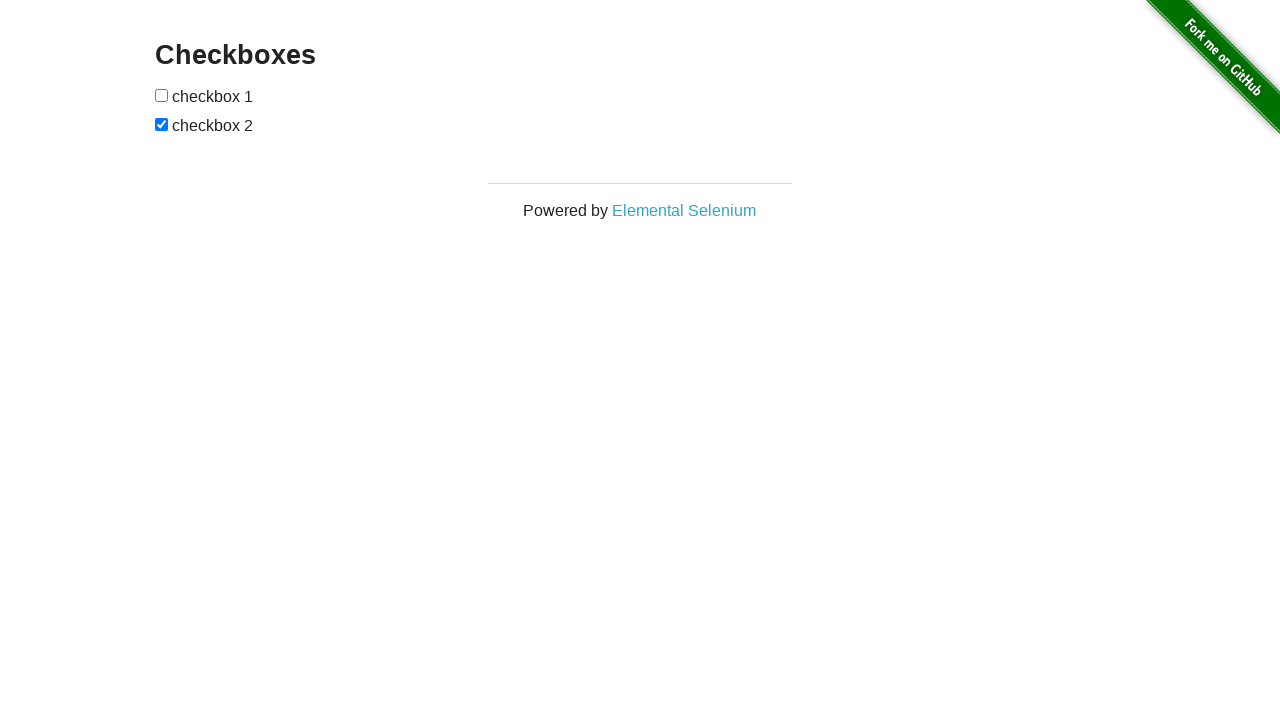

Retrieved first checkbox state
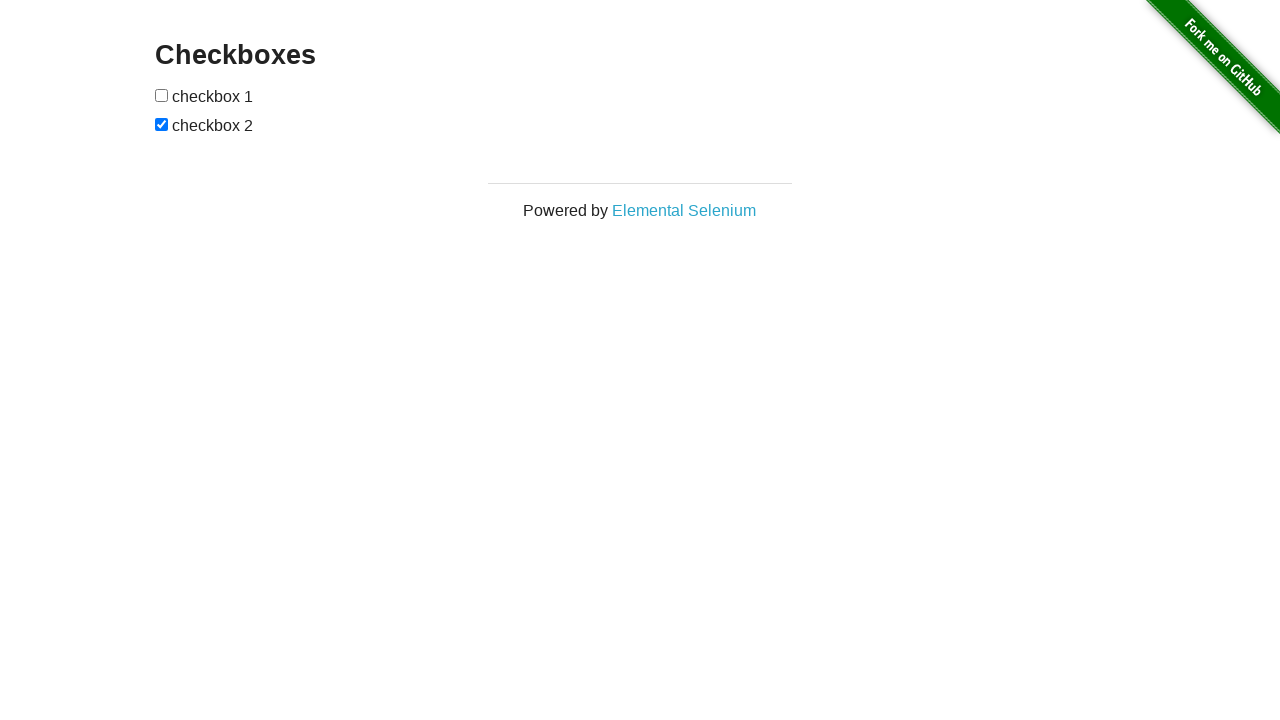

Retrieved second checkbox state
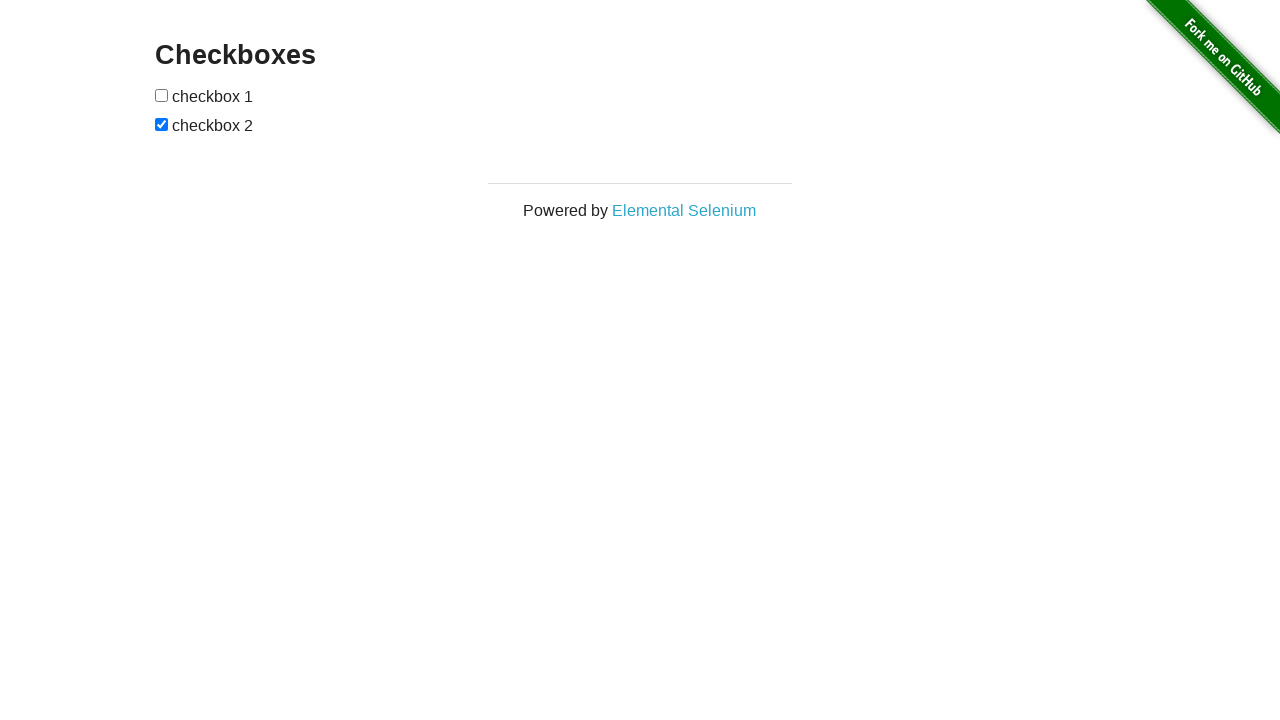

Verified first checkbox is unchecked
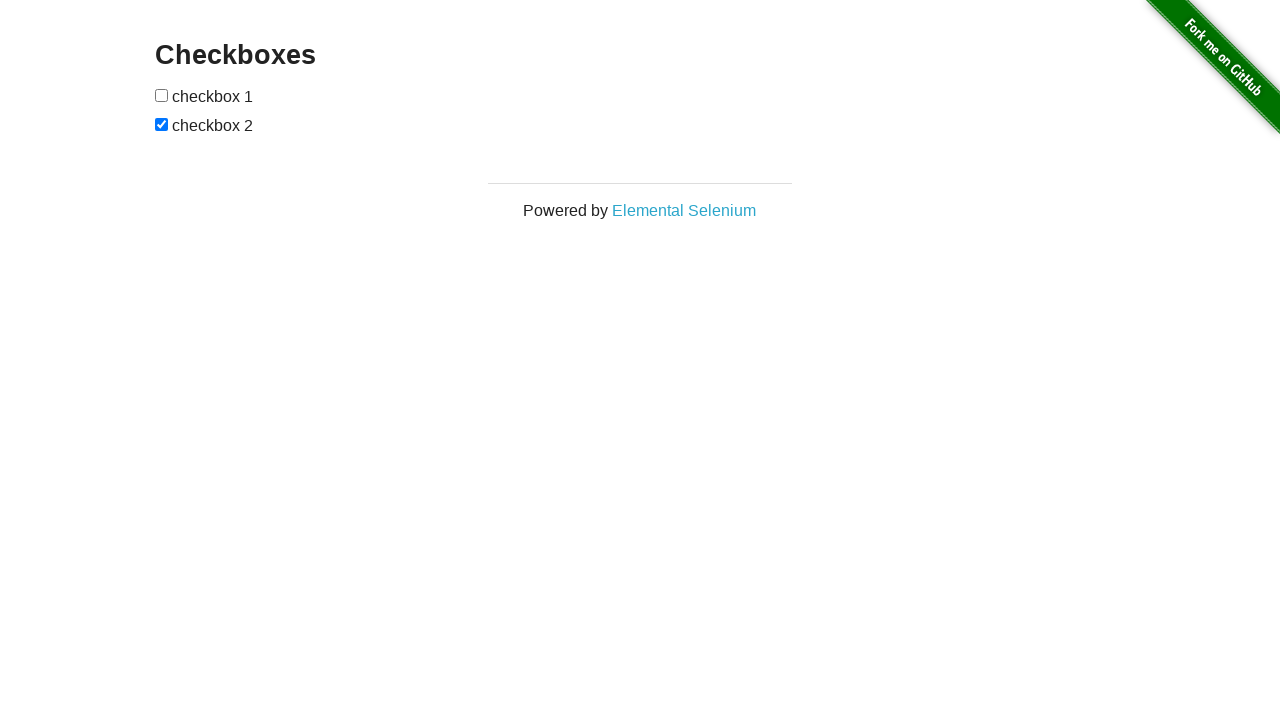

Verified second checkbox is checked
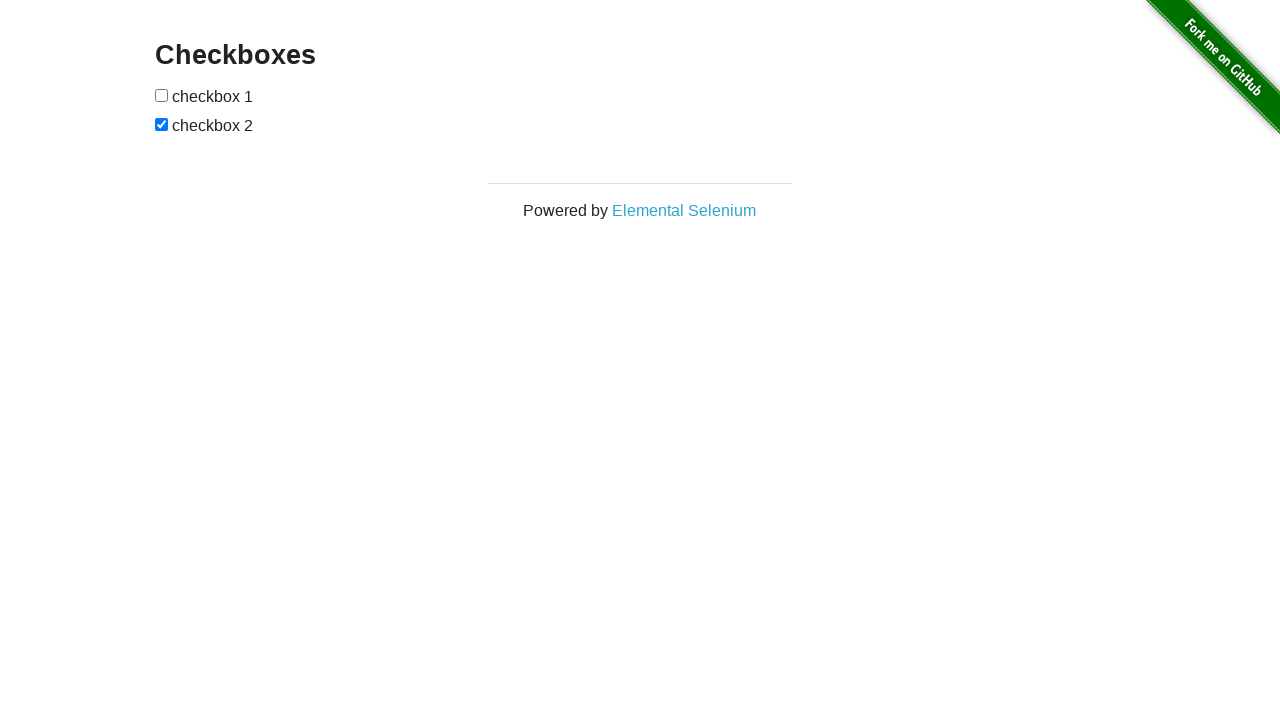

Navigated back to the home page
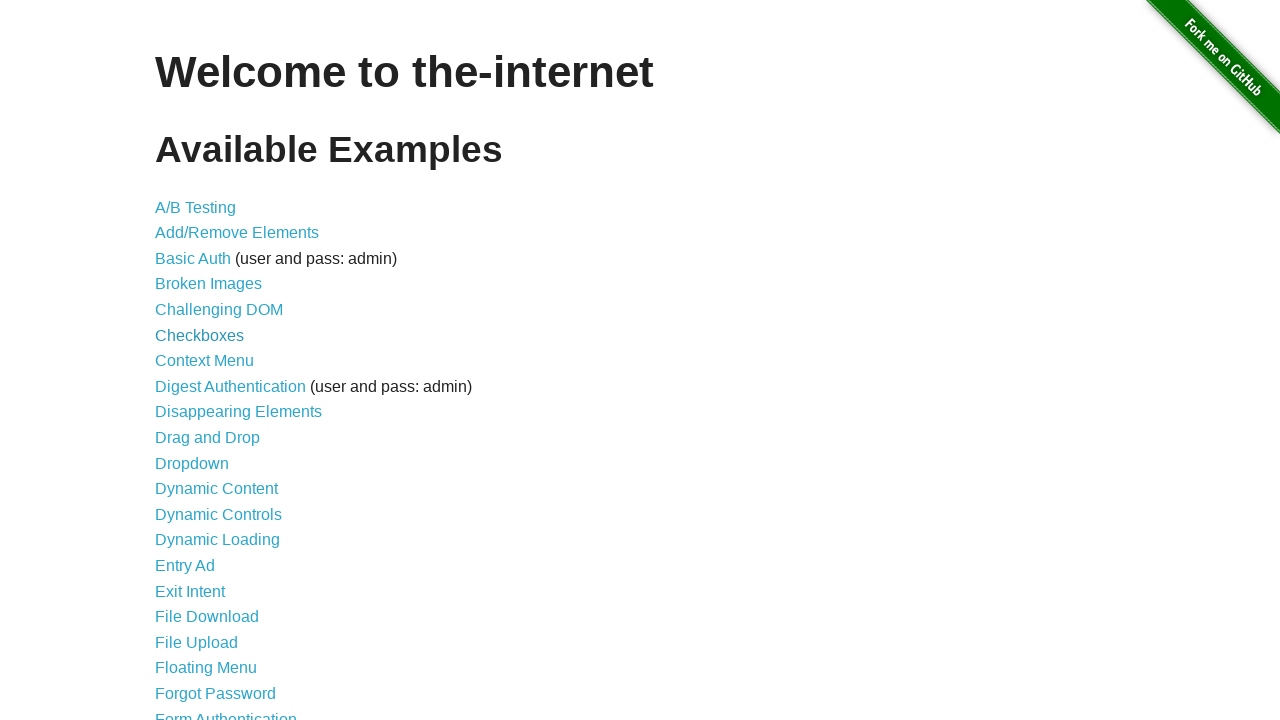

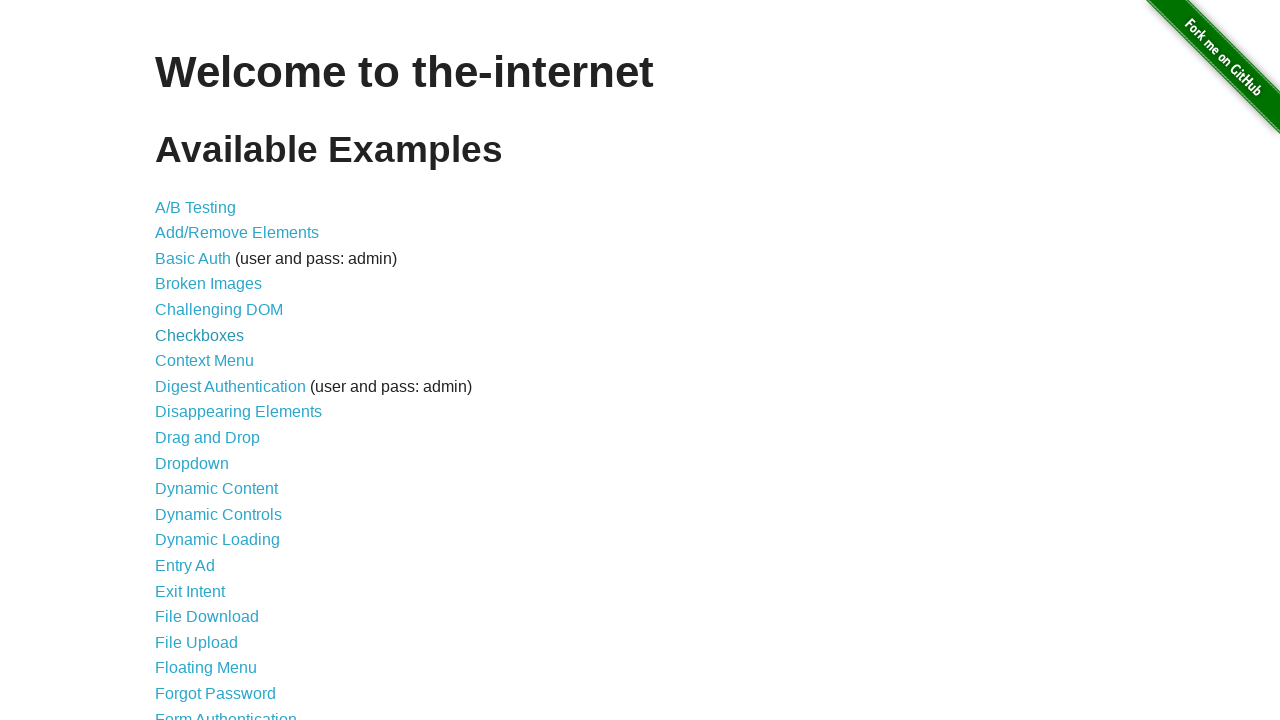